Tests navigation links on a Yoga website by clicking on "ABOUT US" and "TRAINERS" links to verify they work correctly.

Starting URL: https://srirvali33.github.io/Yogawebsite/

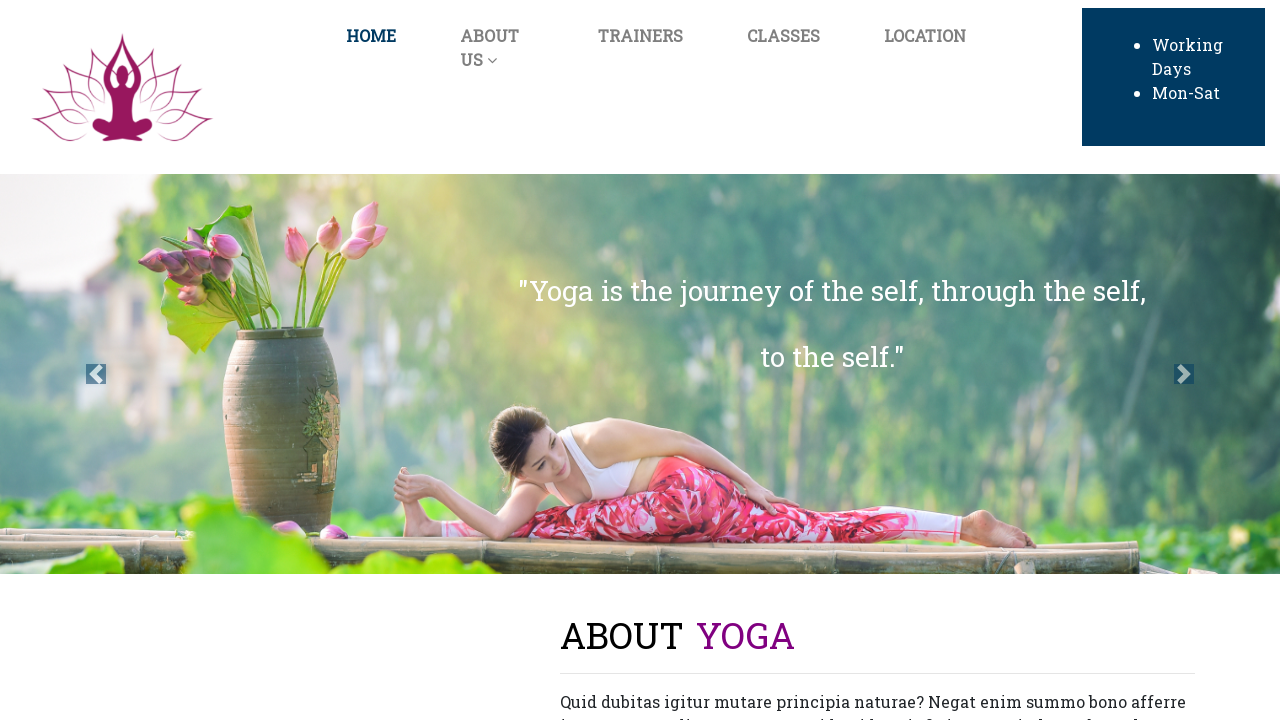

Clicked on ABOUT US link at (481, 48) on text=ABOUT US
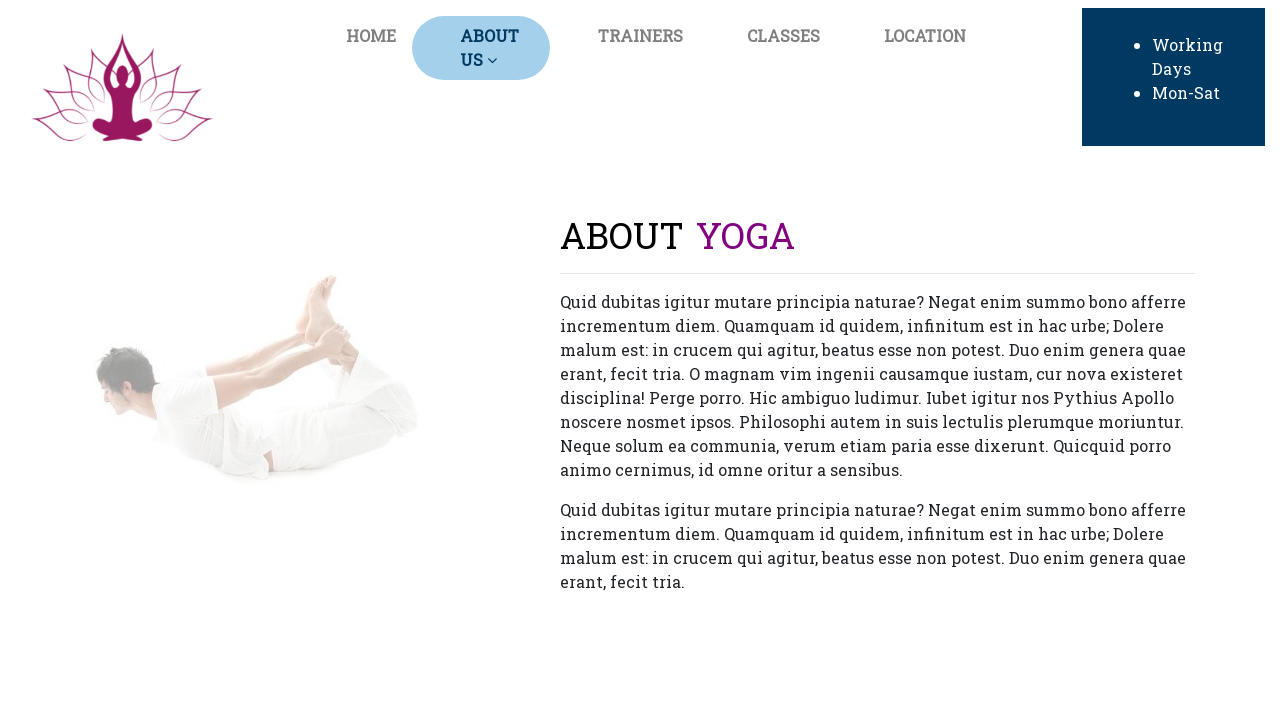

About Us page loaded
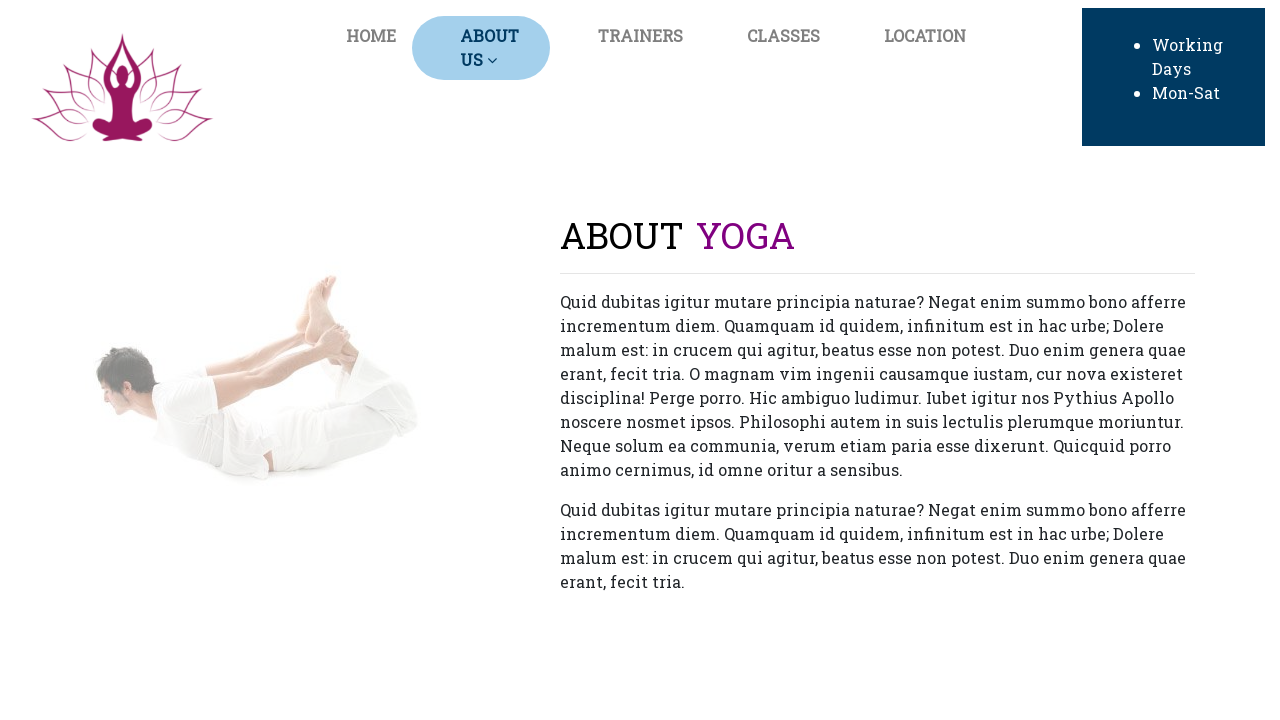

Clicked on TRAINERS link at (625, 48) on text=TRAINERS
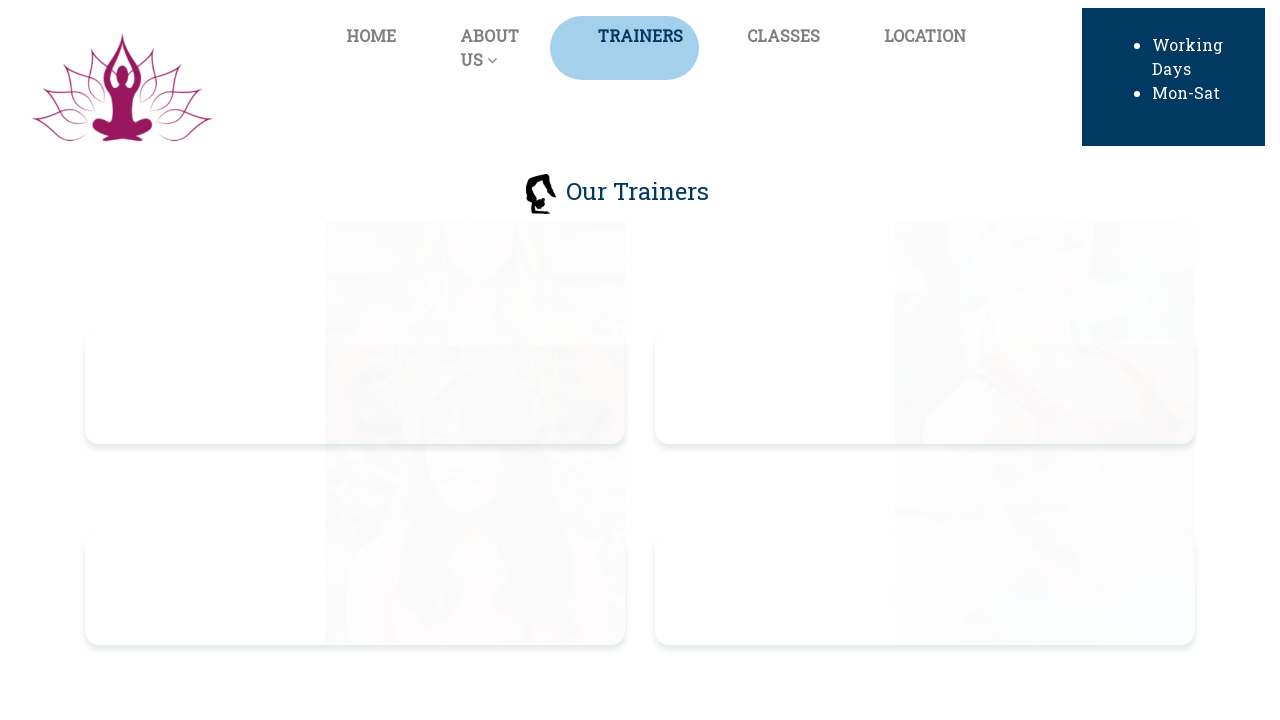

Trainers page loaded
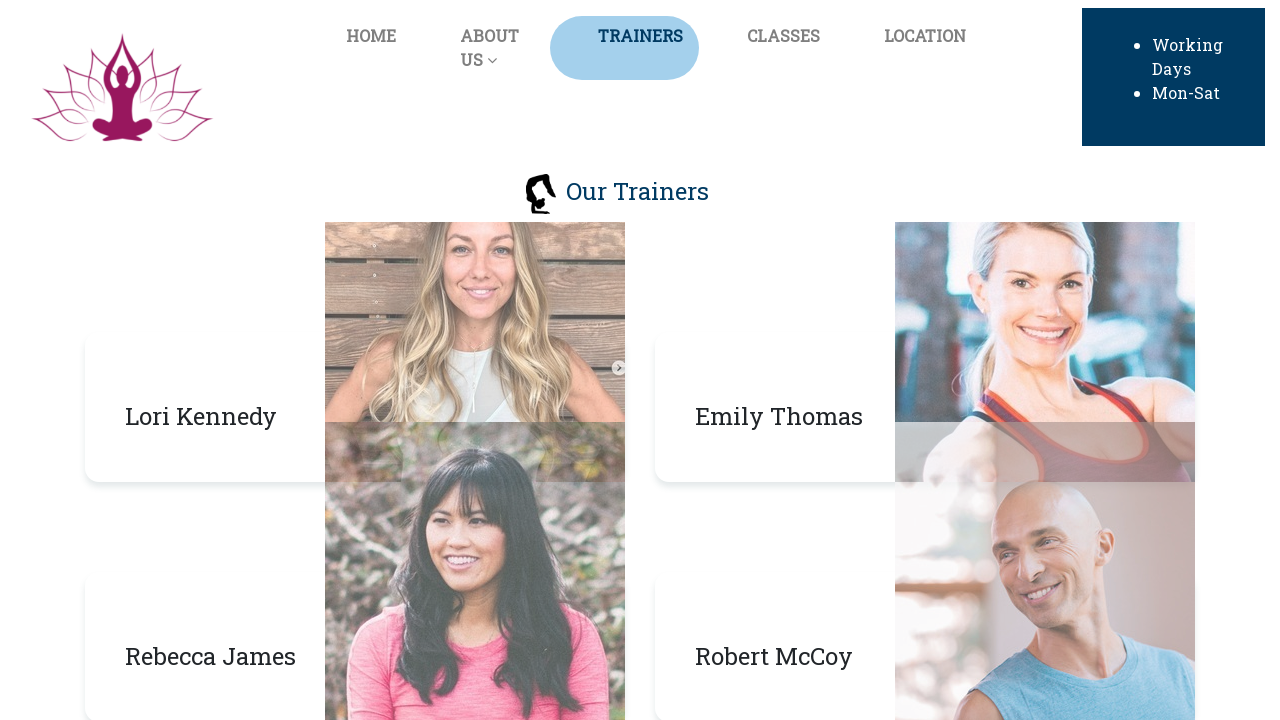

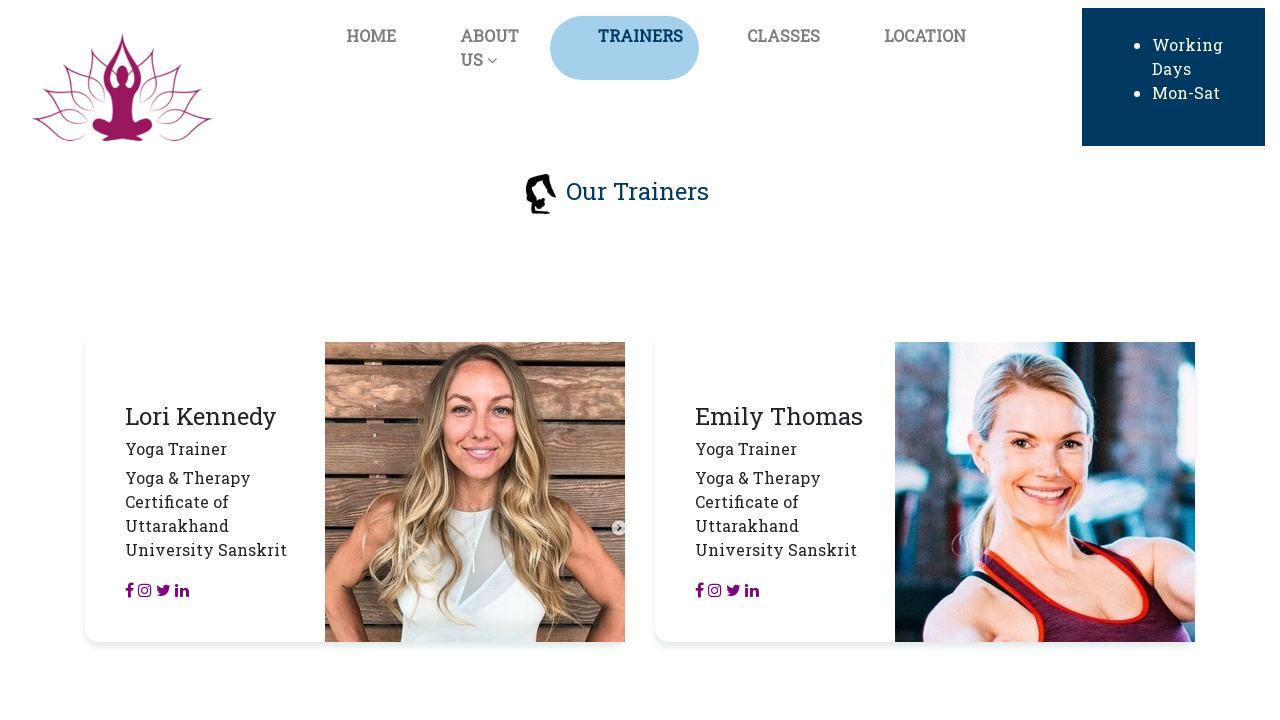